Tests registration failure when entering an invalid ZIP code with only 4 digits instead of required 5

Starting URL: https://www.sharelane.com/cgi-bin/main.py

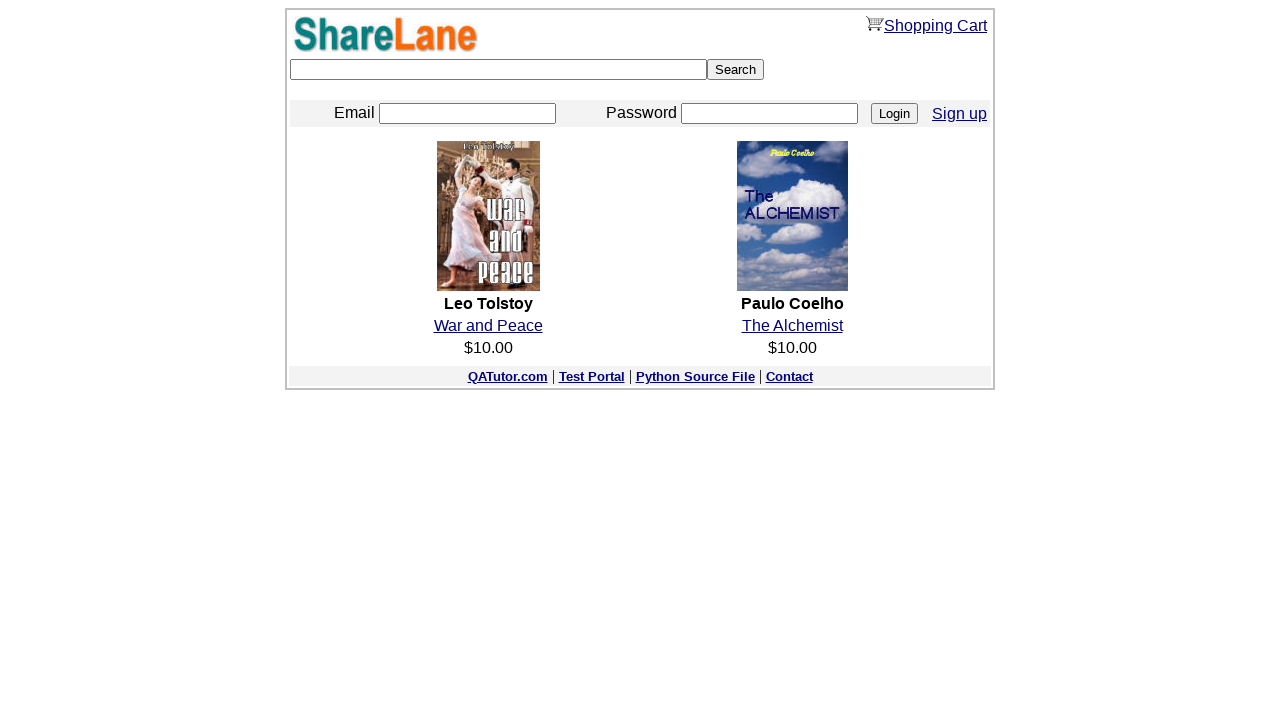

Clicked Sign Up link to navigate to registration page at (960, 113) on a[href='./register.py']
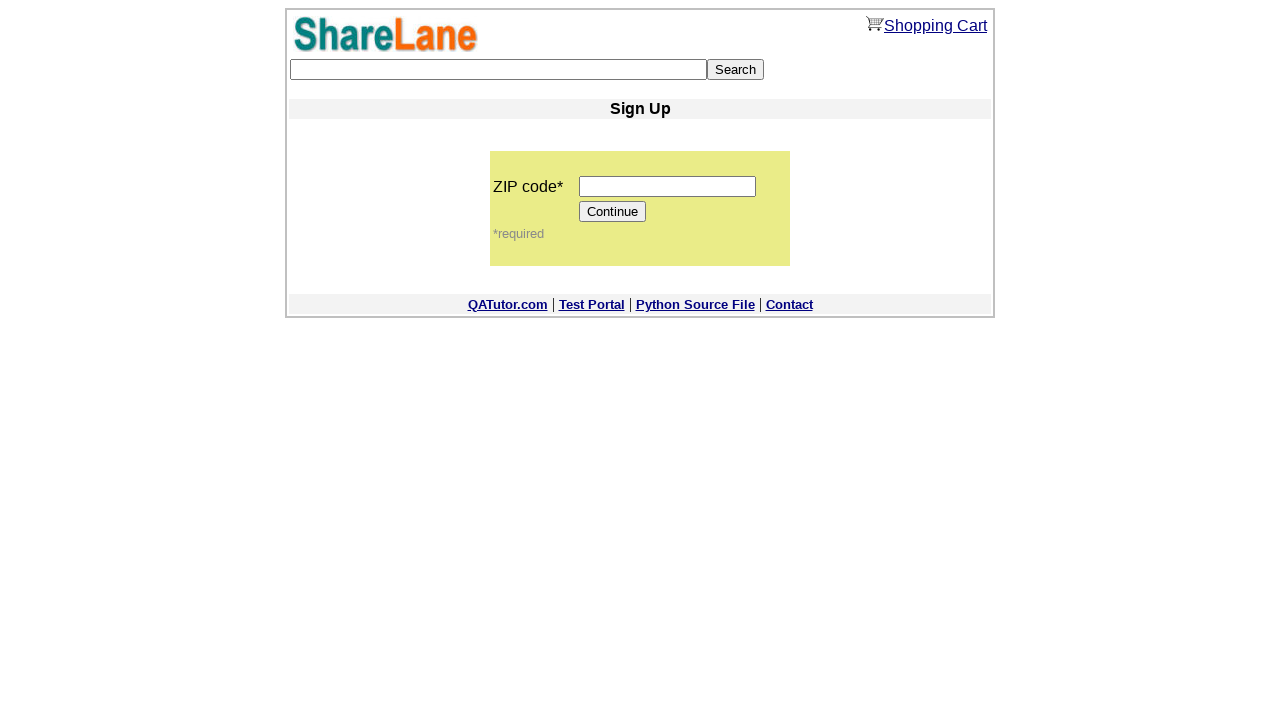

Entered invalid ZIP code with 4 digits instead of required 5 on input[name='zip_code']
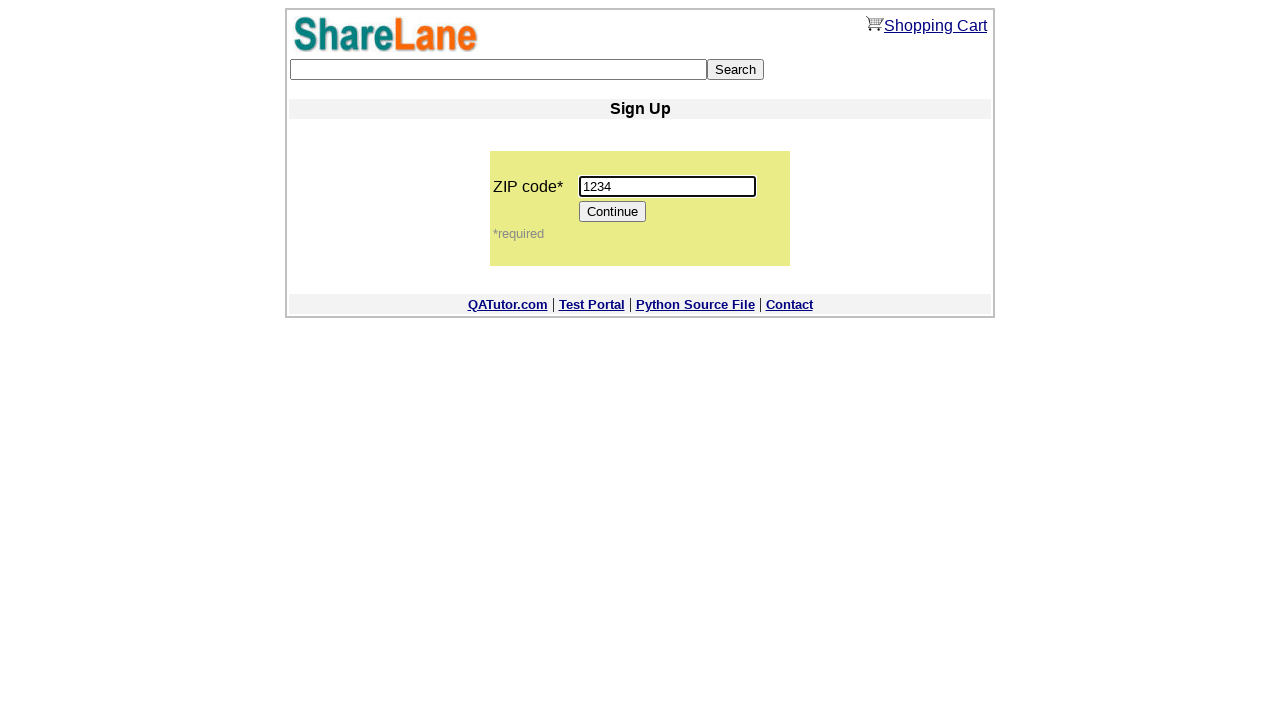

Clicked Continue button to submit registration form at (613, 212) on input[value='Continue']
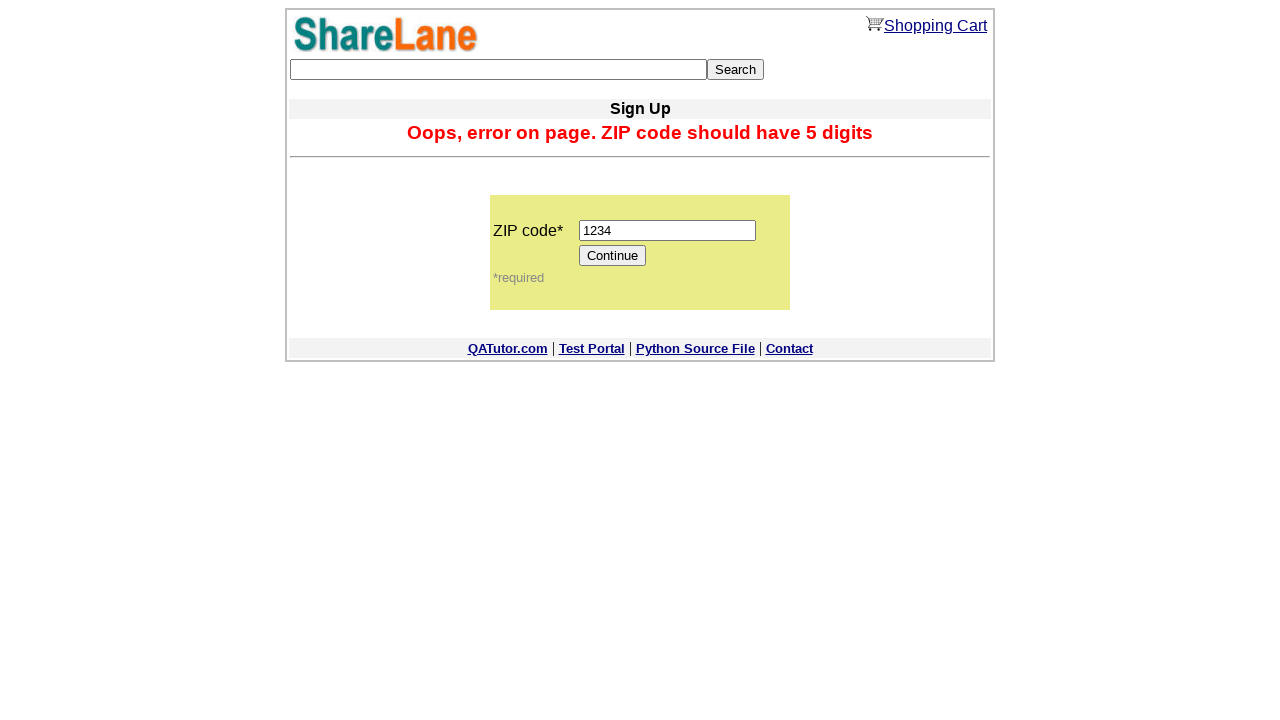

Error message displayed for invalid ZIP code
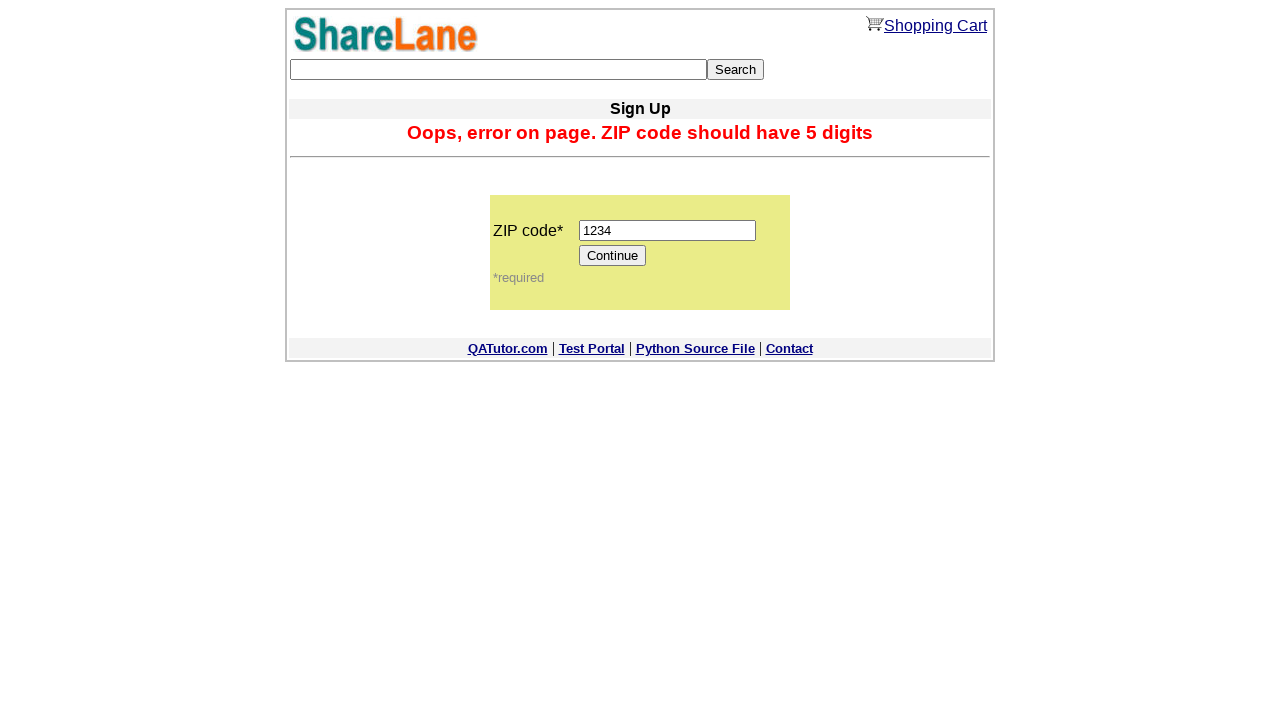

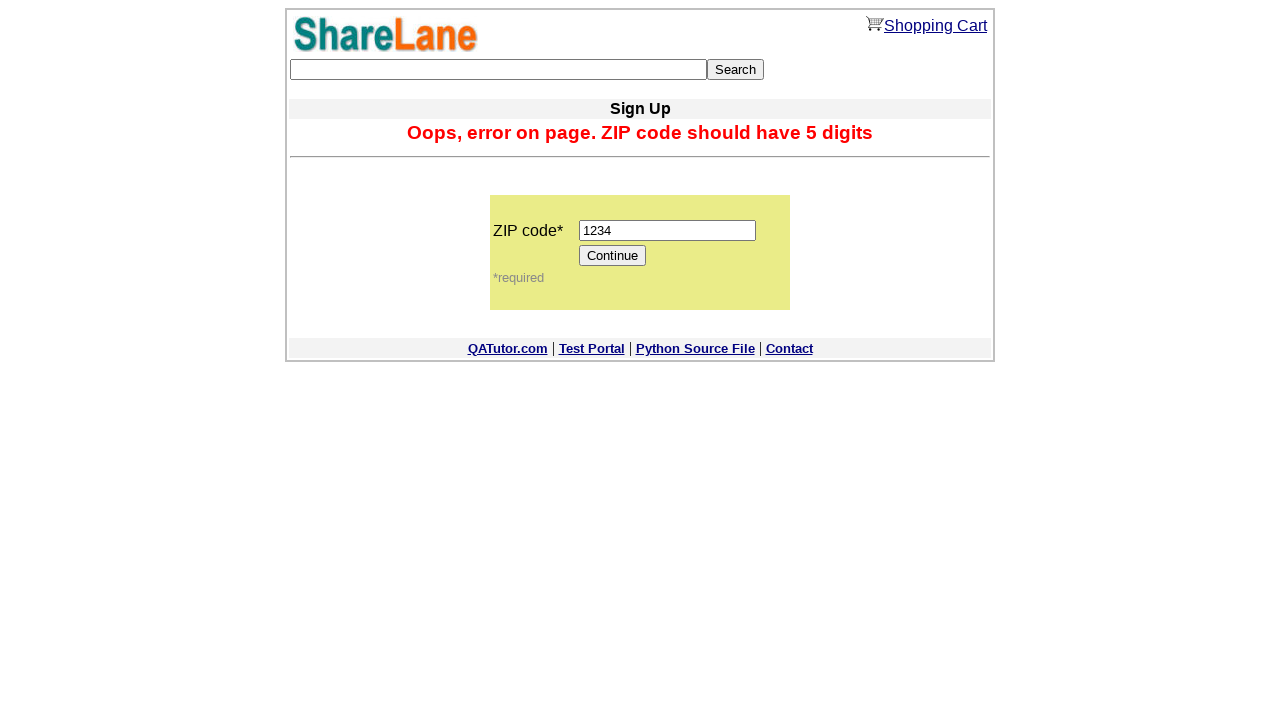